Searches for an artist on AZLyrics website by entering the artist name in the search box and clicking search to get results

Starting URL: https://www.azlyrics.com/

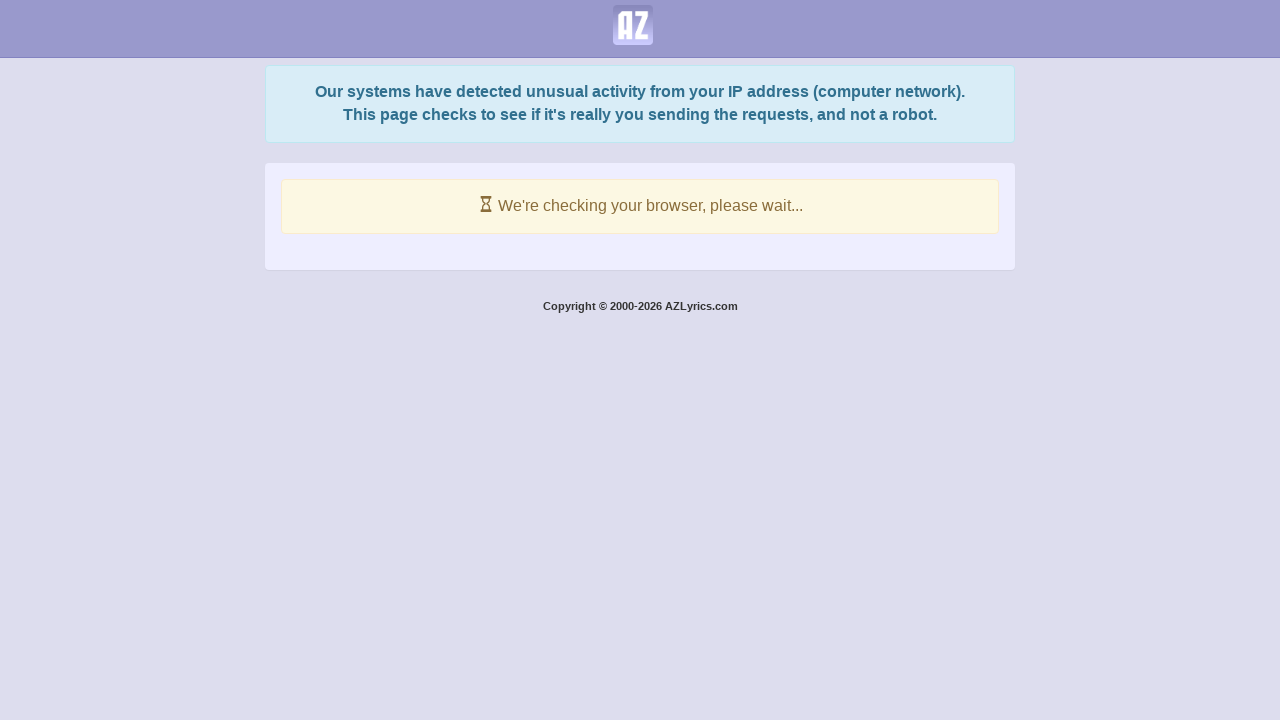

Filled search box with artist name 'Taylor Swift' on input.form-control
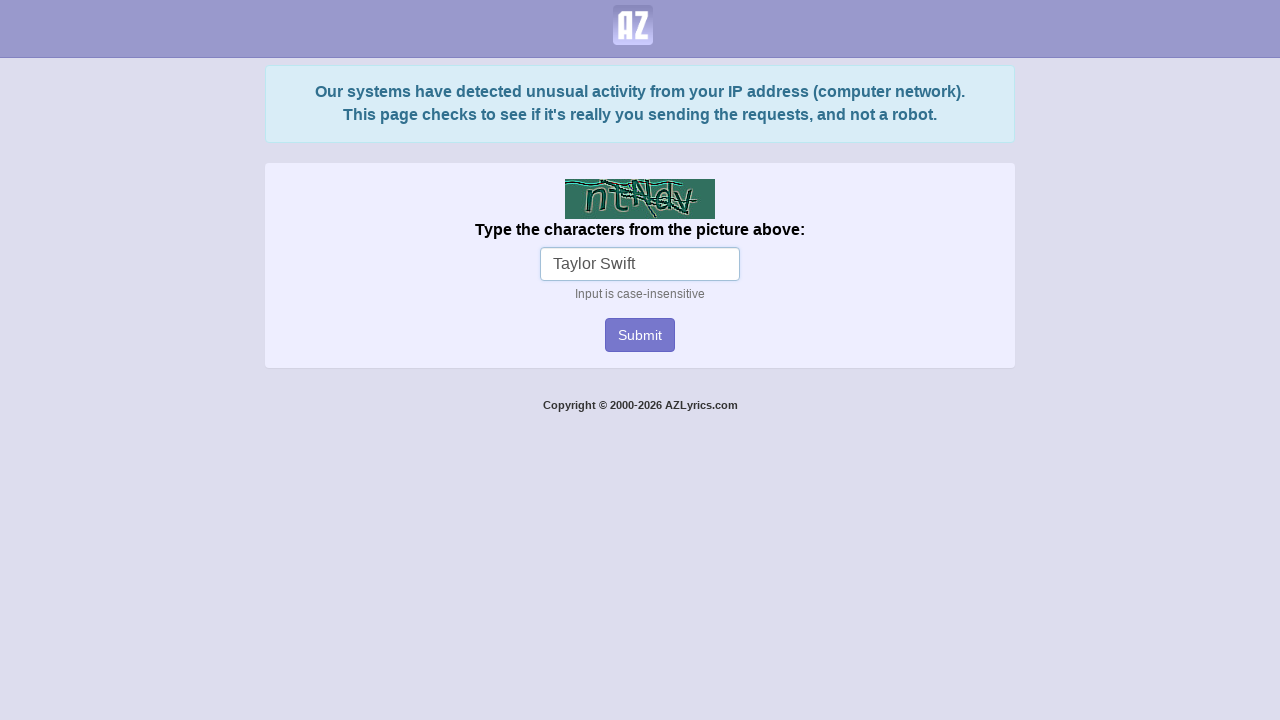

Clicked search button to find artist at (640, 335) on button.btn.btn-primary
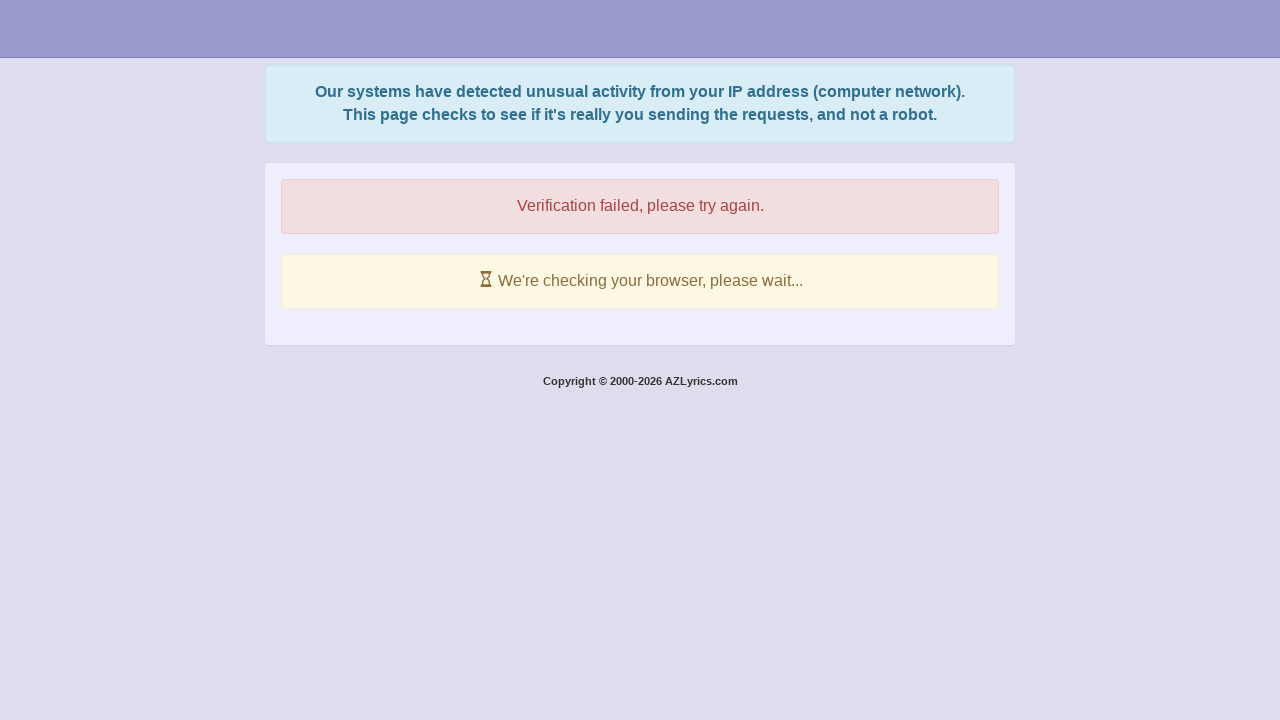

Search results loaded with artist panels
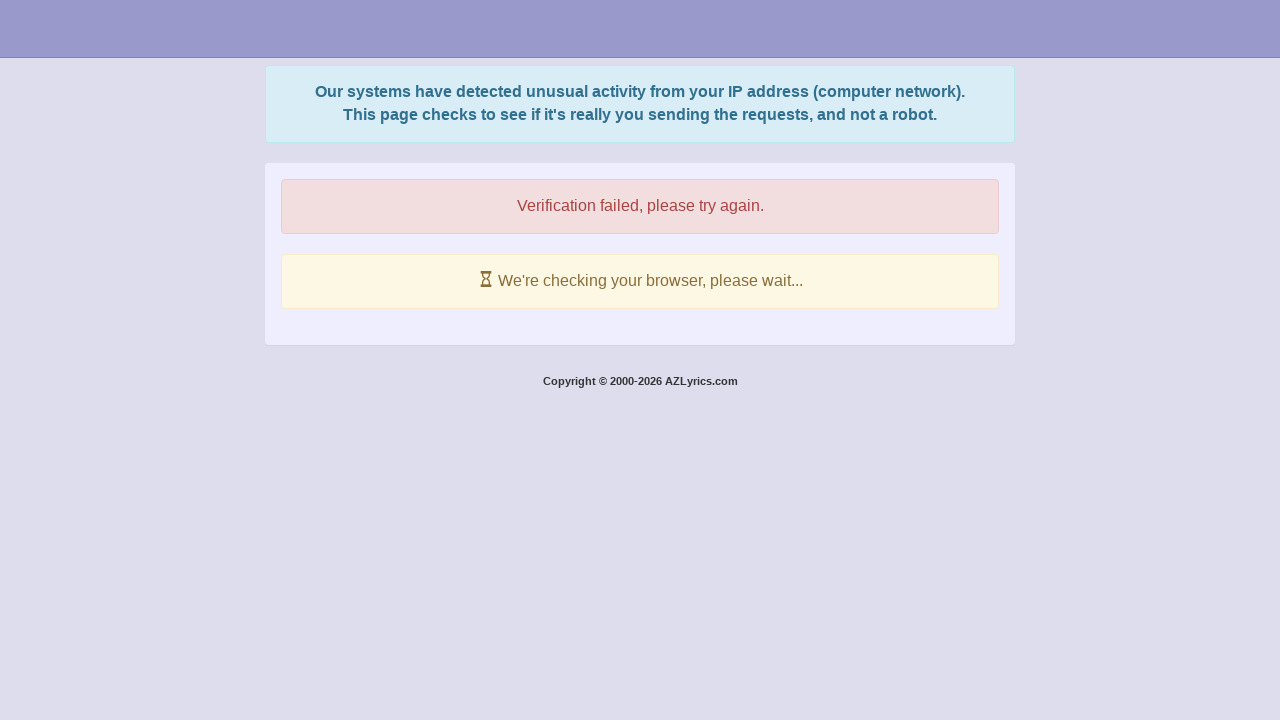

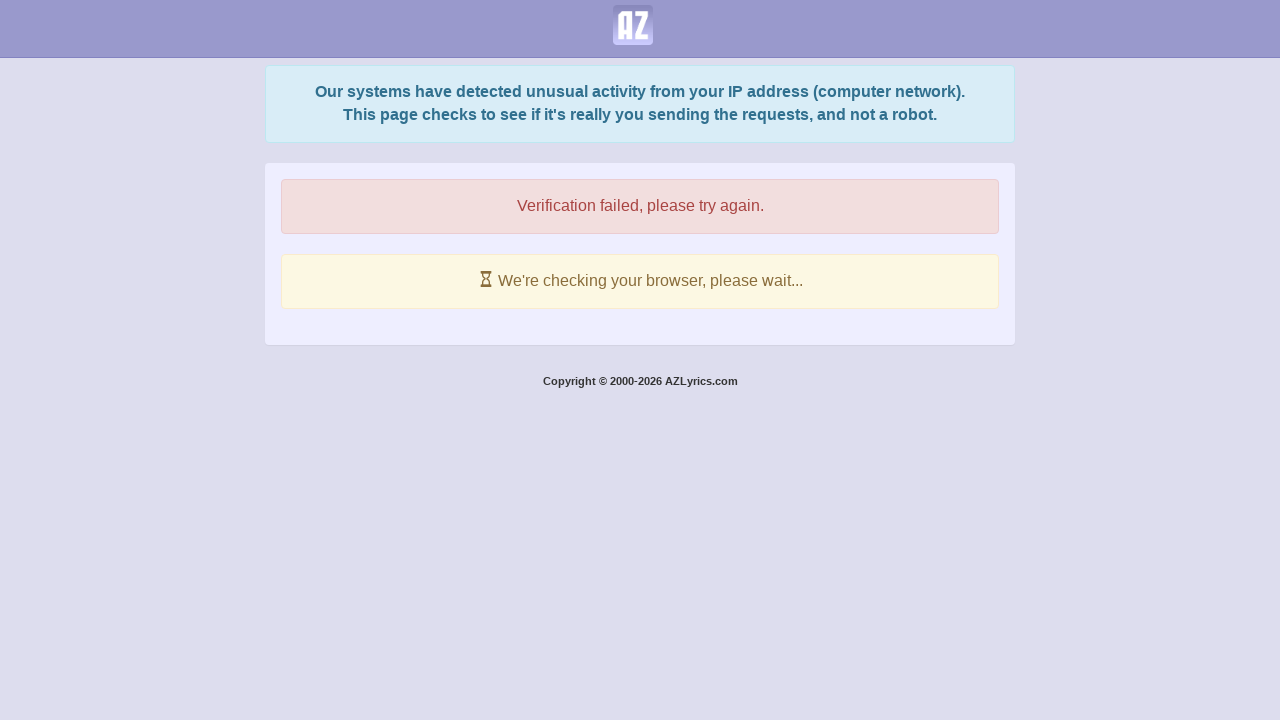